Tests click and hold functionality on the GeeksforGeeks website by performing a click-and-hold action on the "Courses" navigation link.

Starting URL: https://www.geeksforgeeks.org/

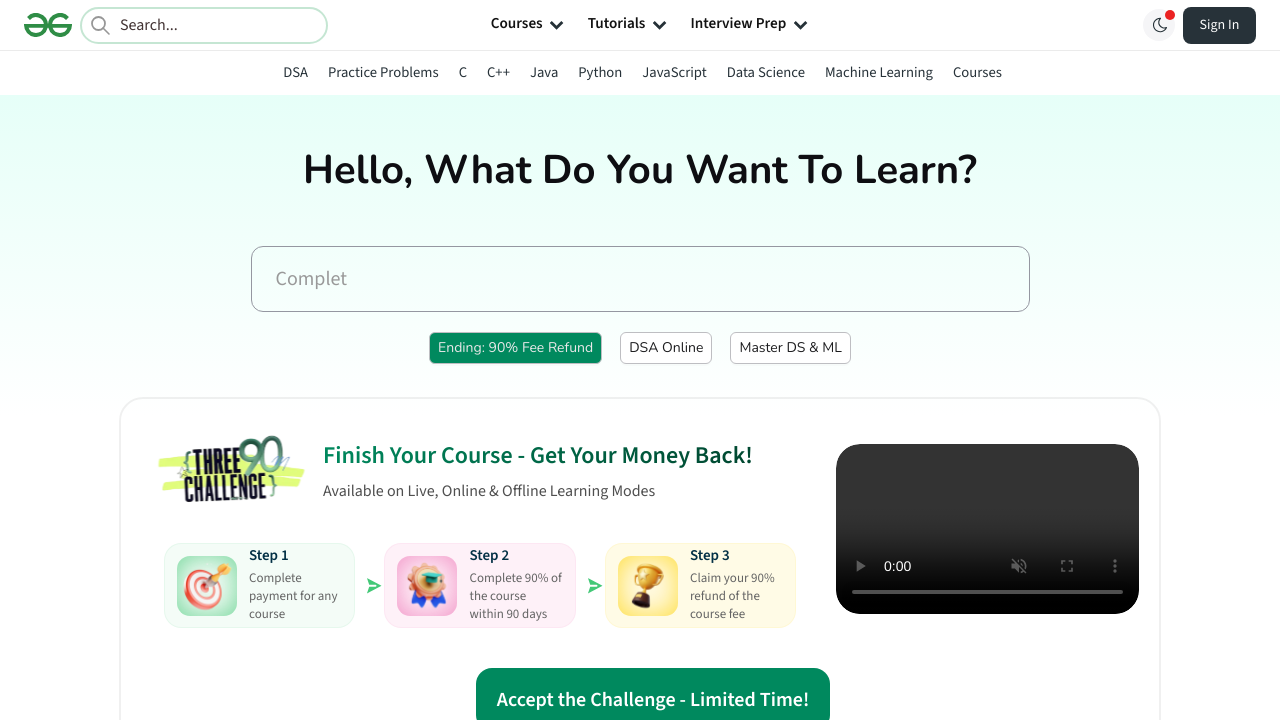

Waited for Courses navigation link to be visible
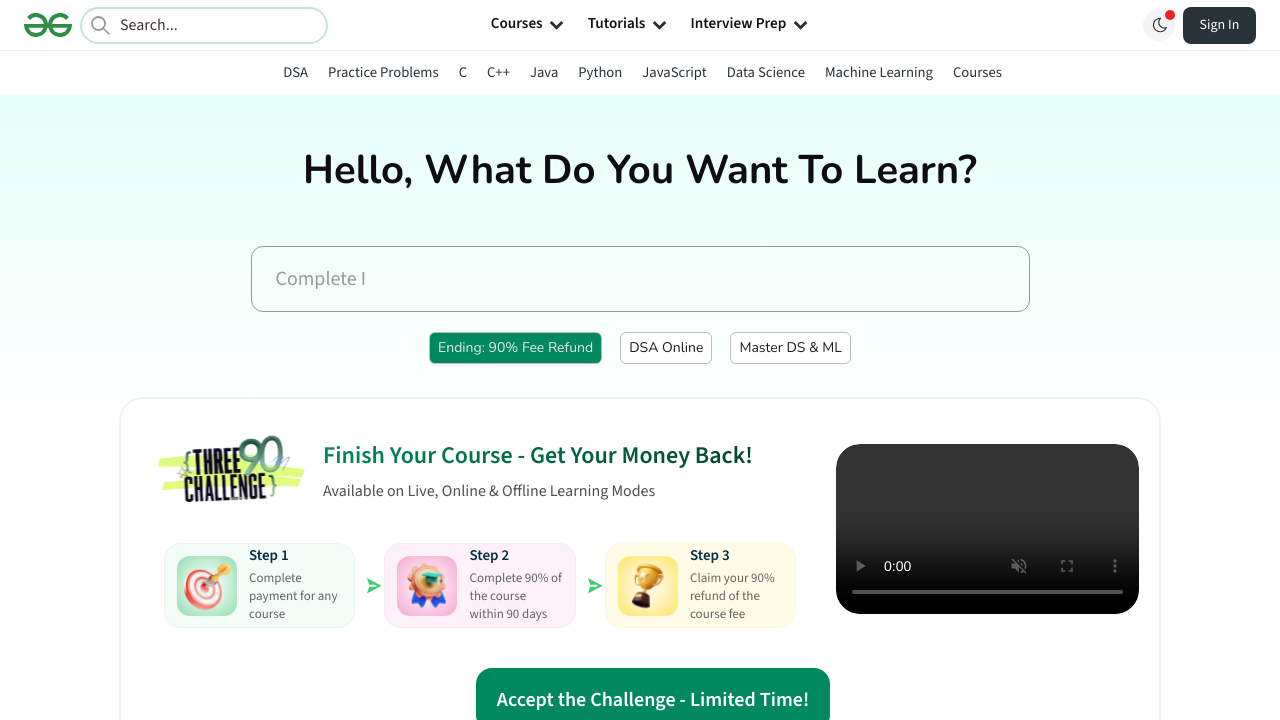

Located the Courses navigation link element
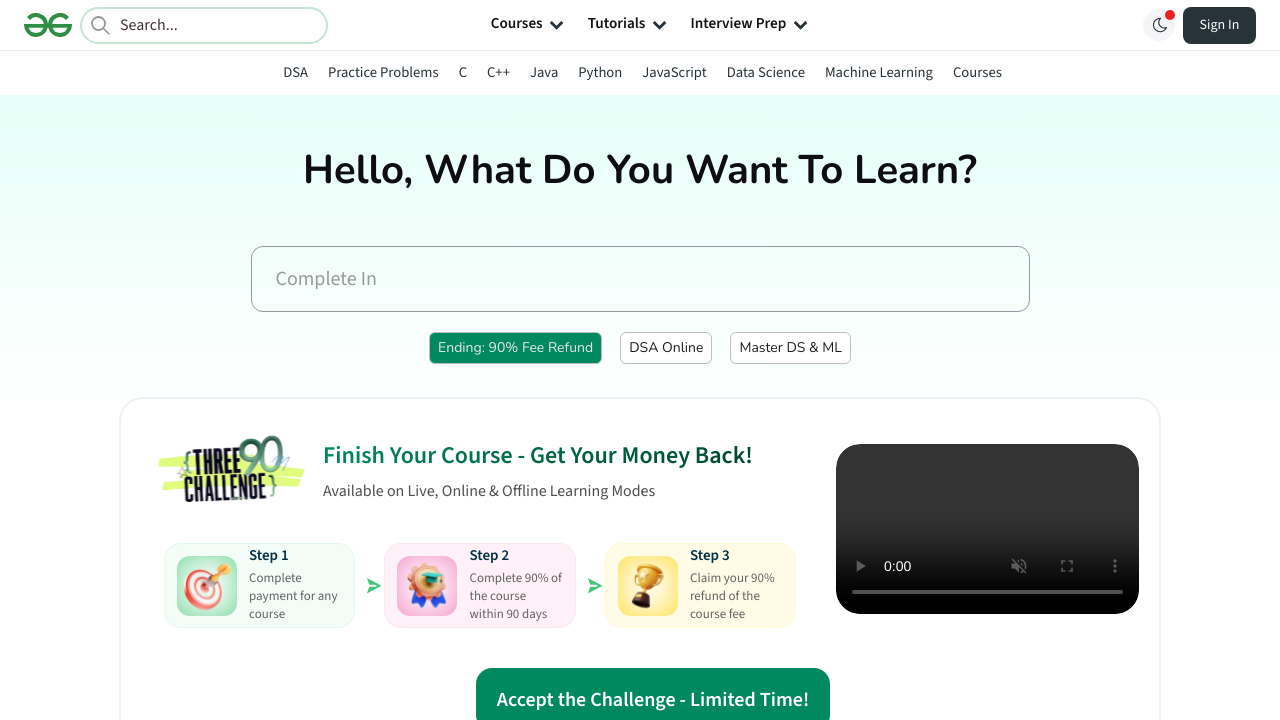

Retrieved bounding box of Courses element
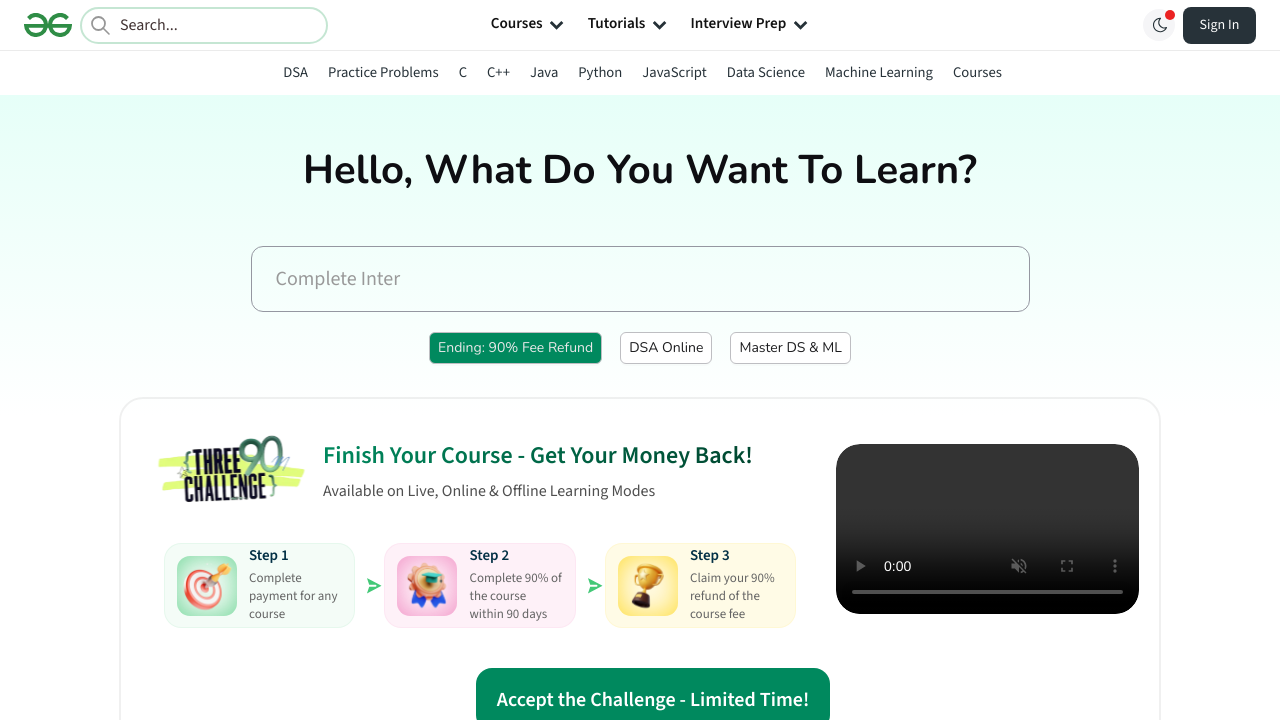

Moved mouse to center of Courses link at (977, 72)
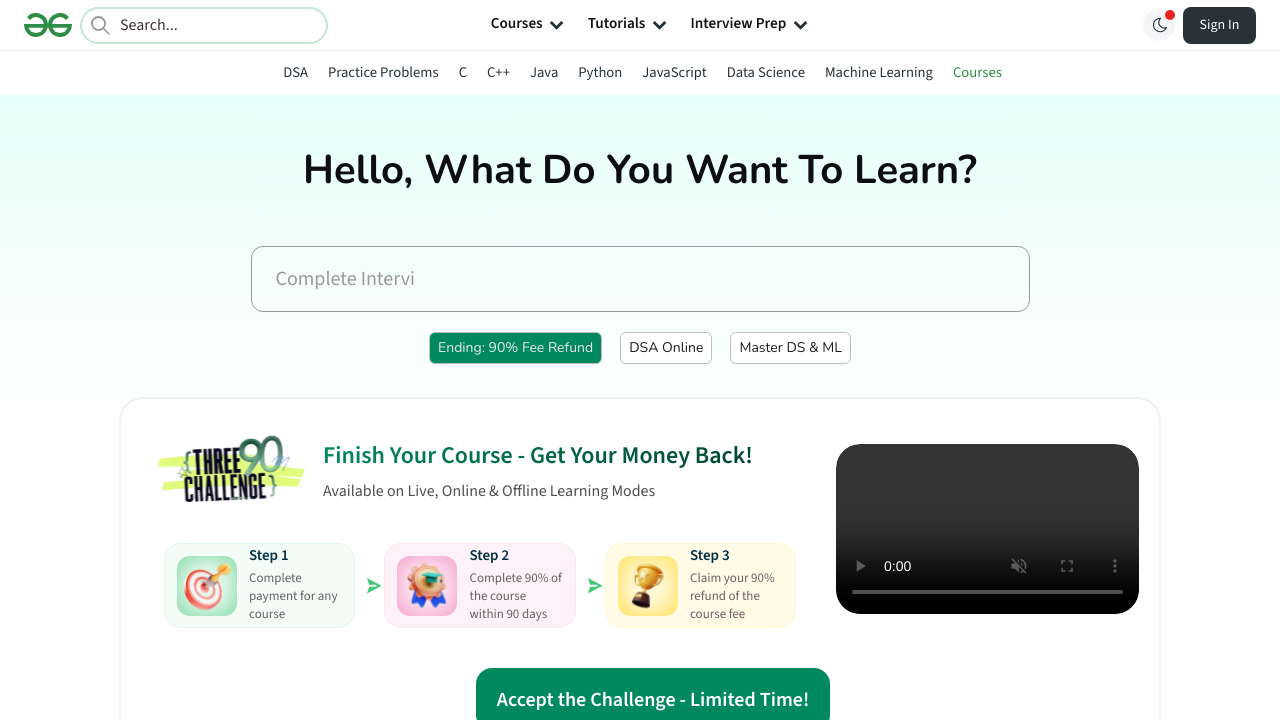

Pressed and held mouse button on Courses link at (977, 72)
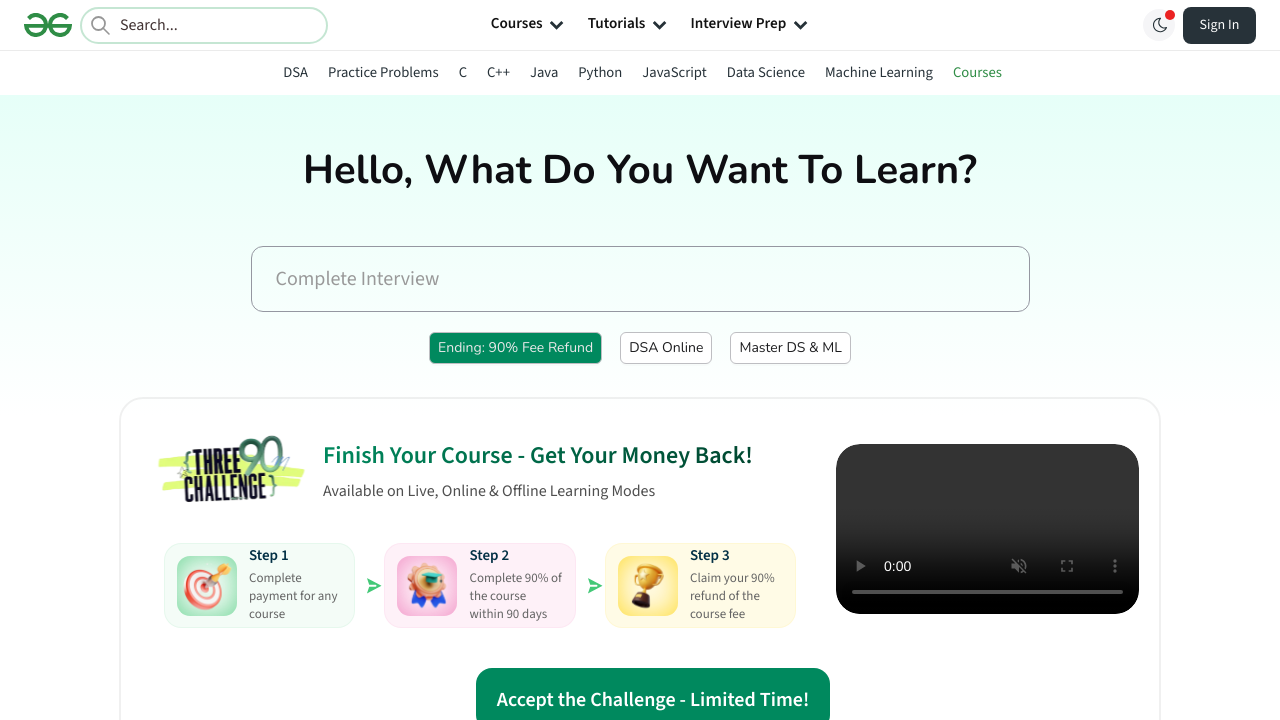

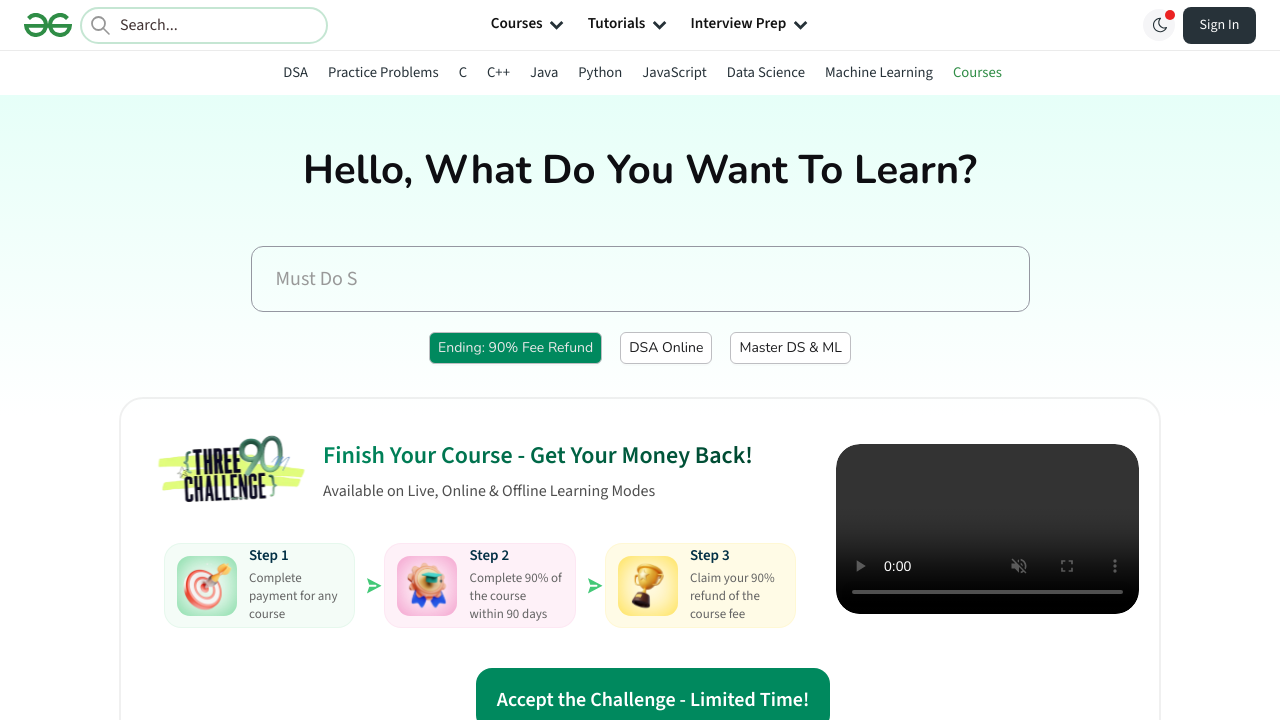